Tests the Catalog page by clicking the Catalog link and verifying that cat images are displayed with correct src attributes

Starting URL: https://cs1632.appspot.com/

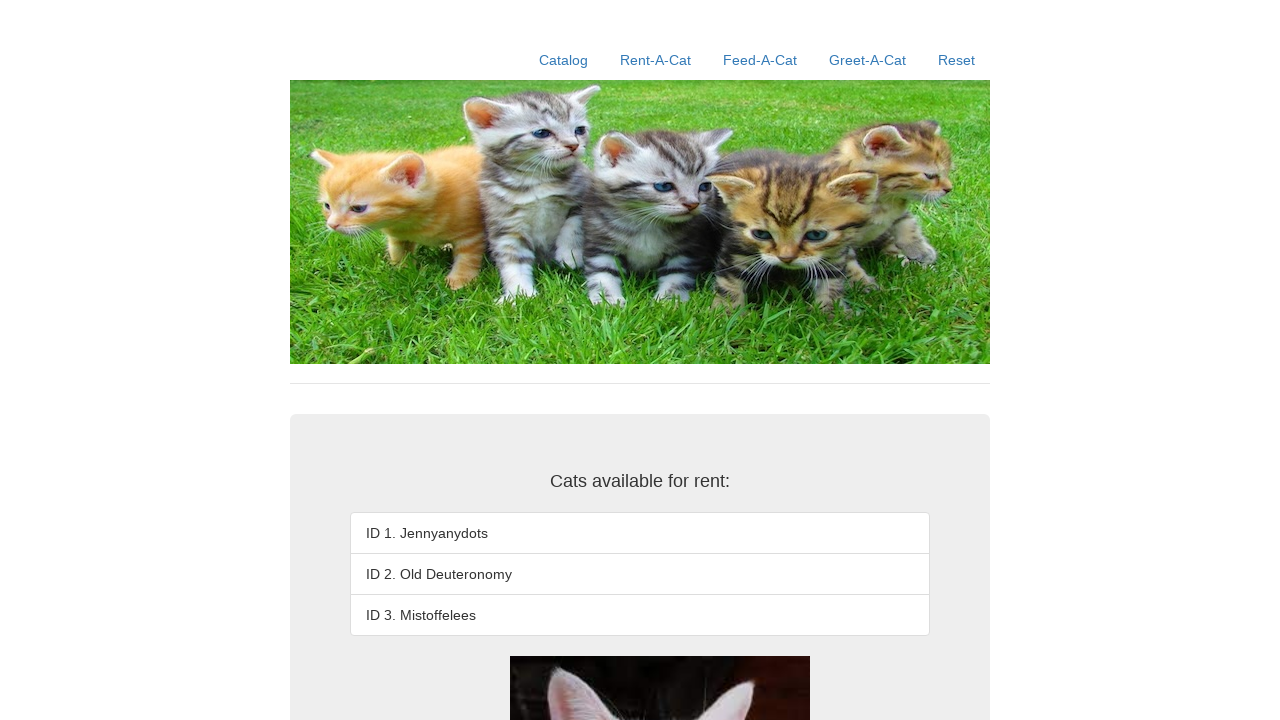

Reset state by setting cookies to false
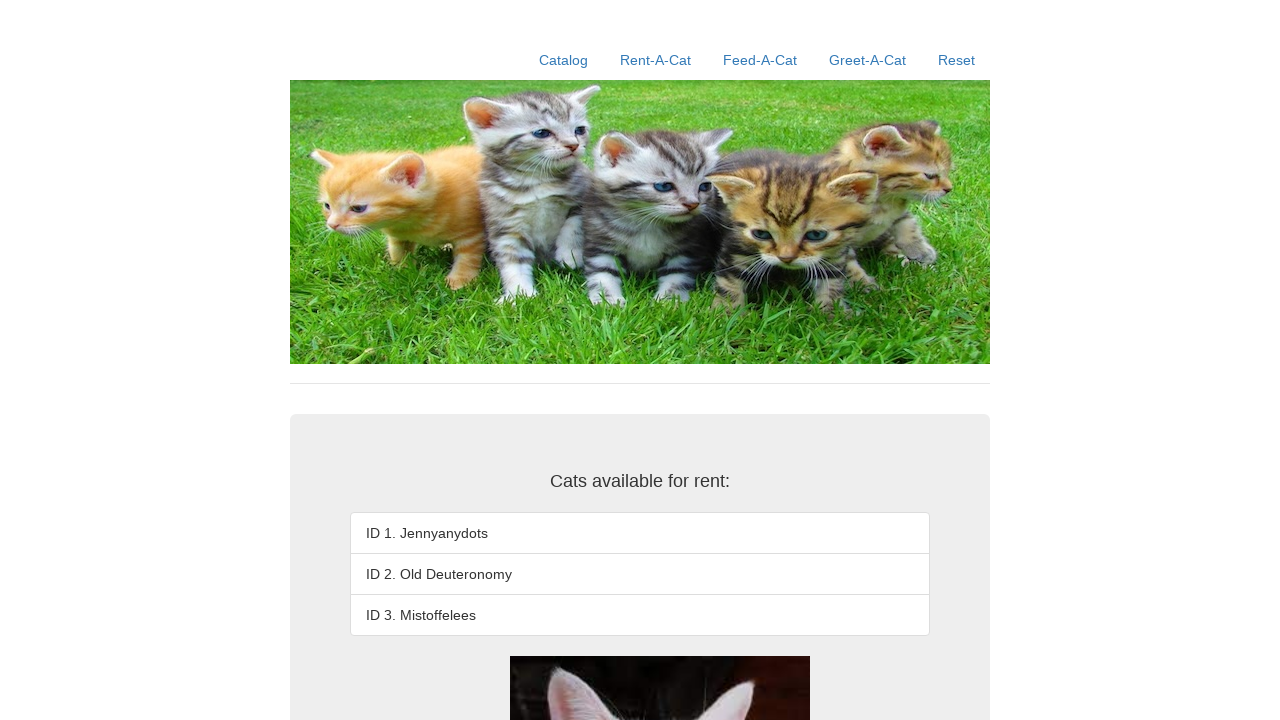

Clicked on Catalog link at (564, 60) on a:has-text('Catalog')
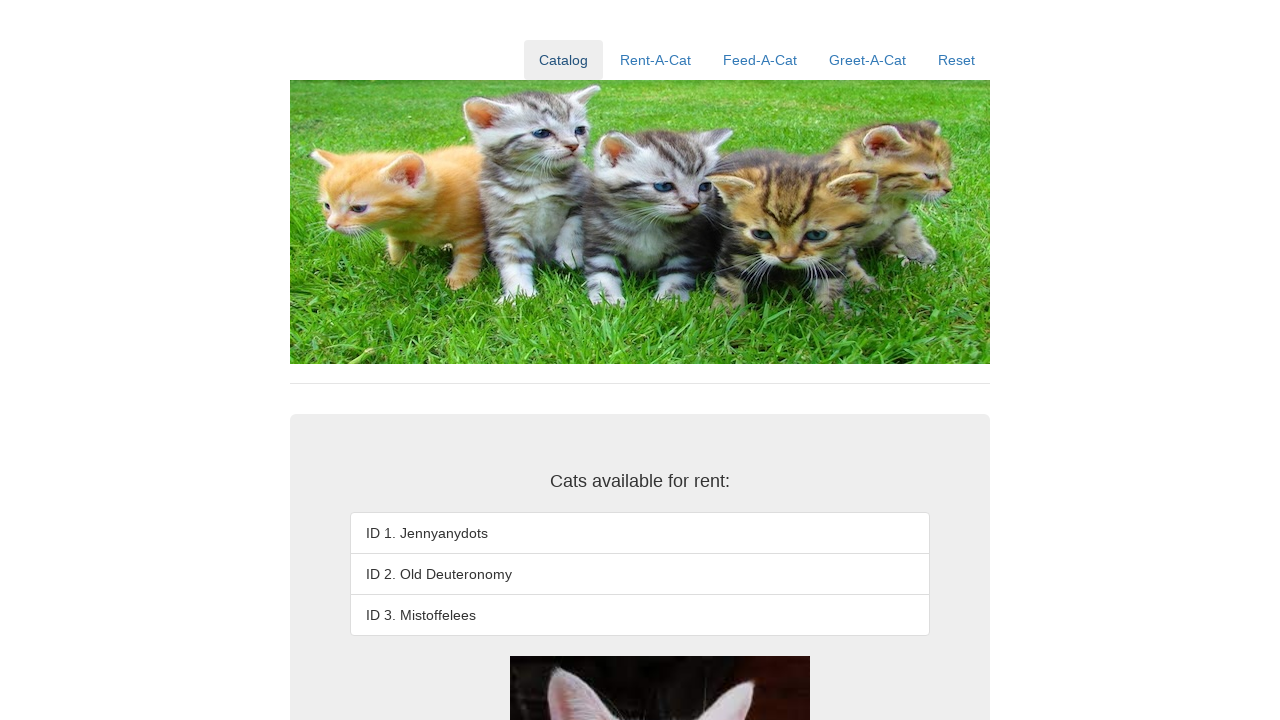

Third cat image became visible
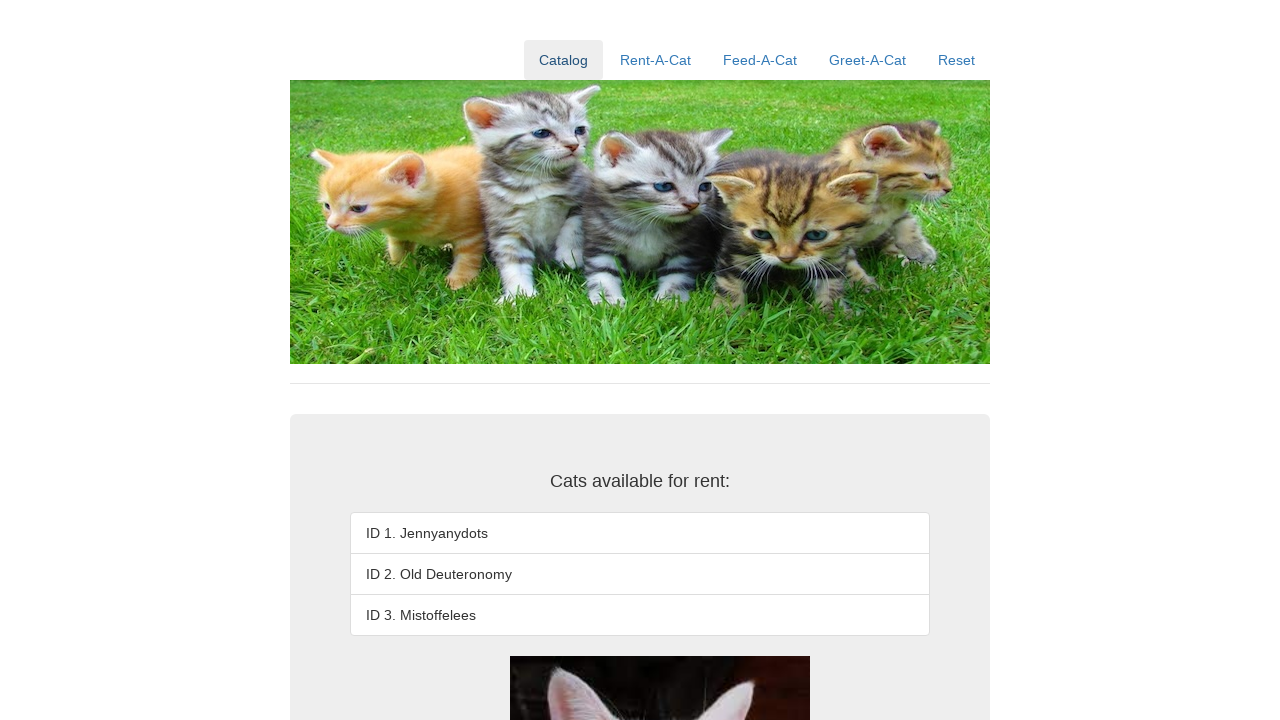

Retrieved src attribute from second cat image
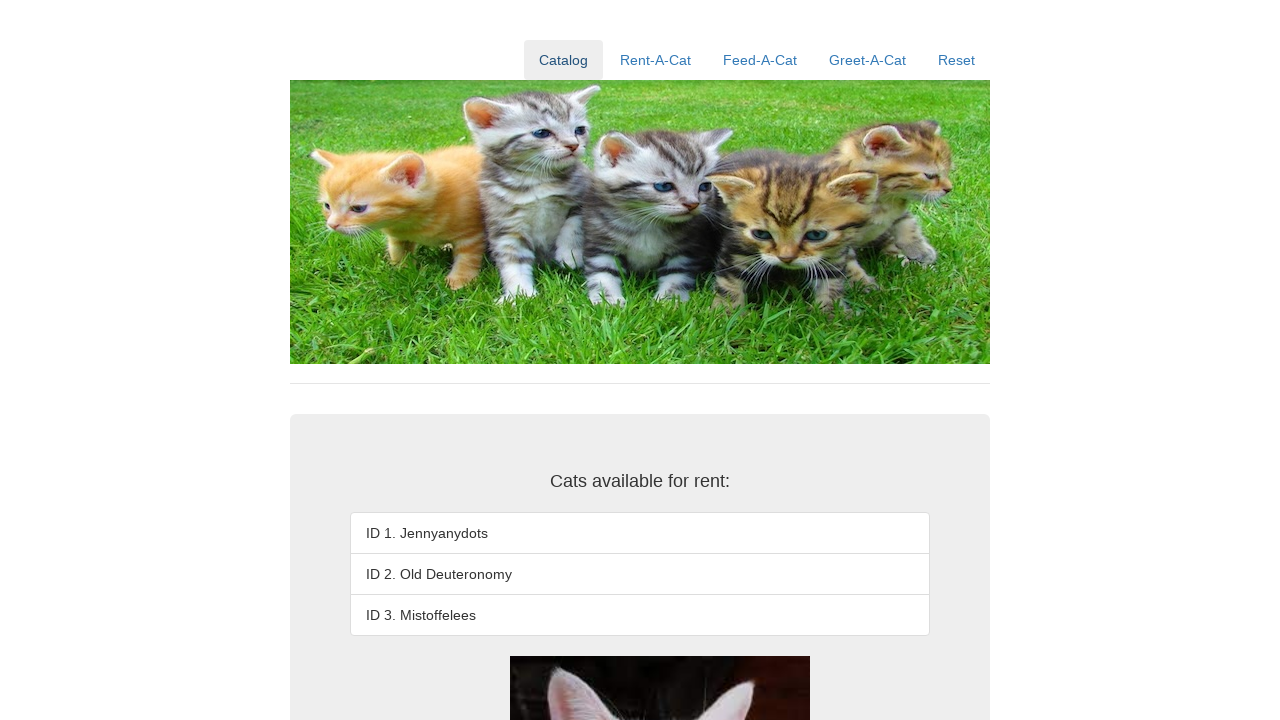

Verified that second cat image src contains 'cat2.jpg'
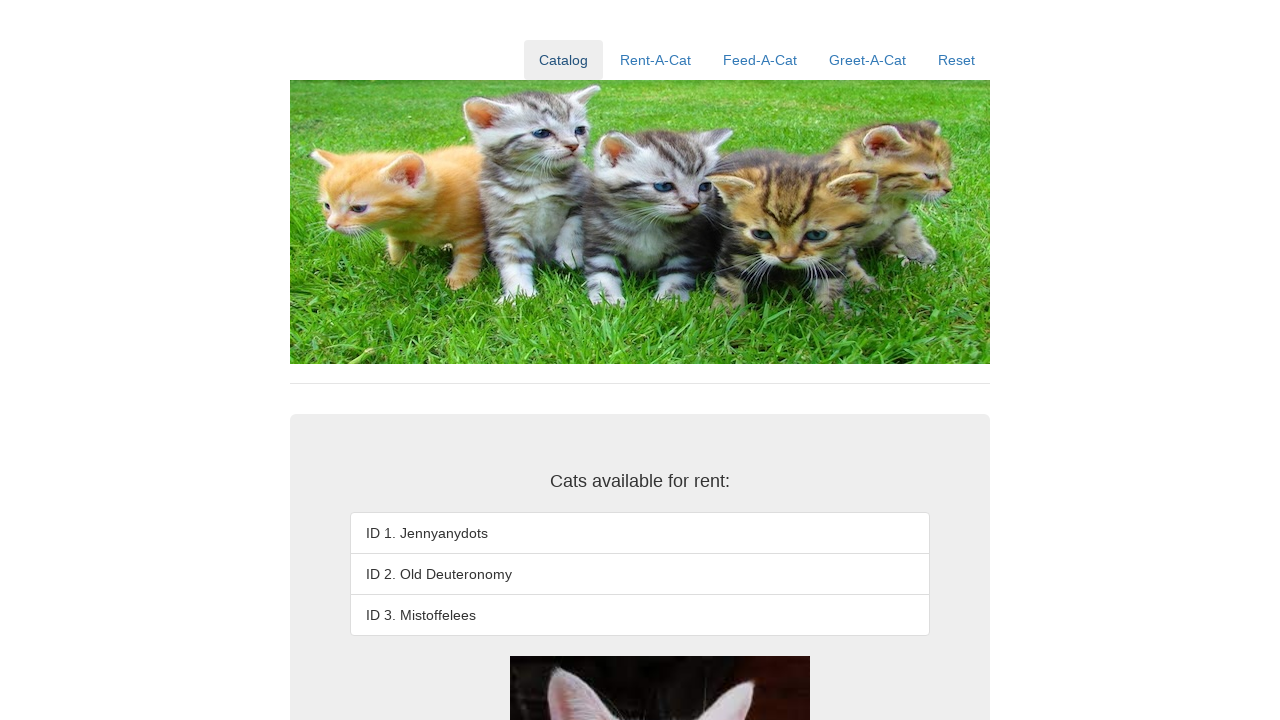

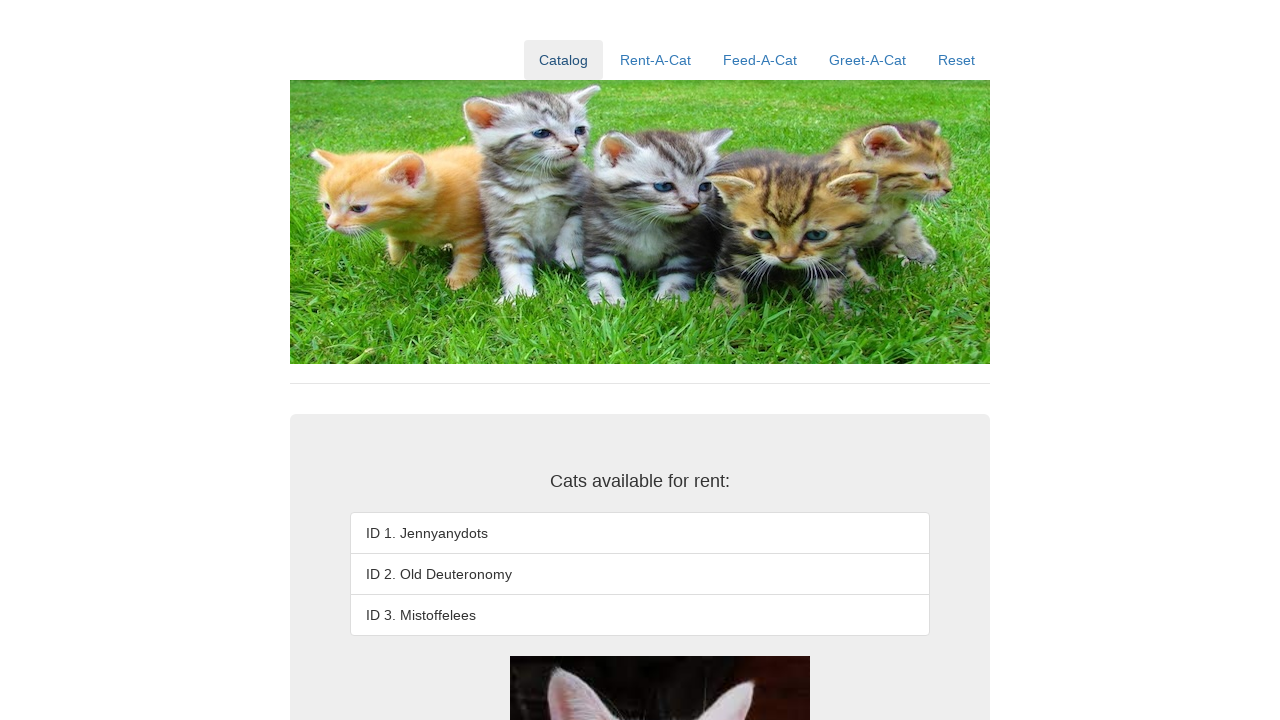